Tests JavaScript dialog handling by filling a name field and interacting with confirm and alert dialogs

Starting URL: https://rahulshettyacademy.com/AutomationPractice/

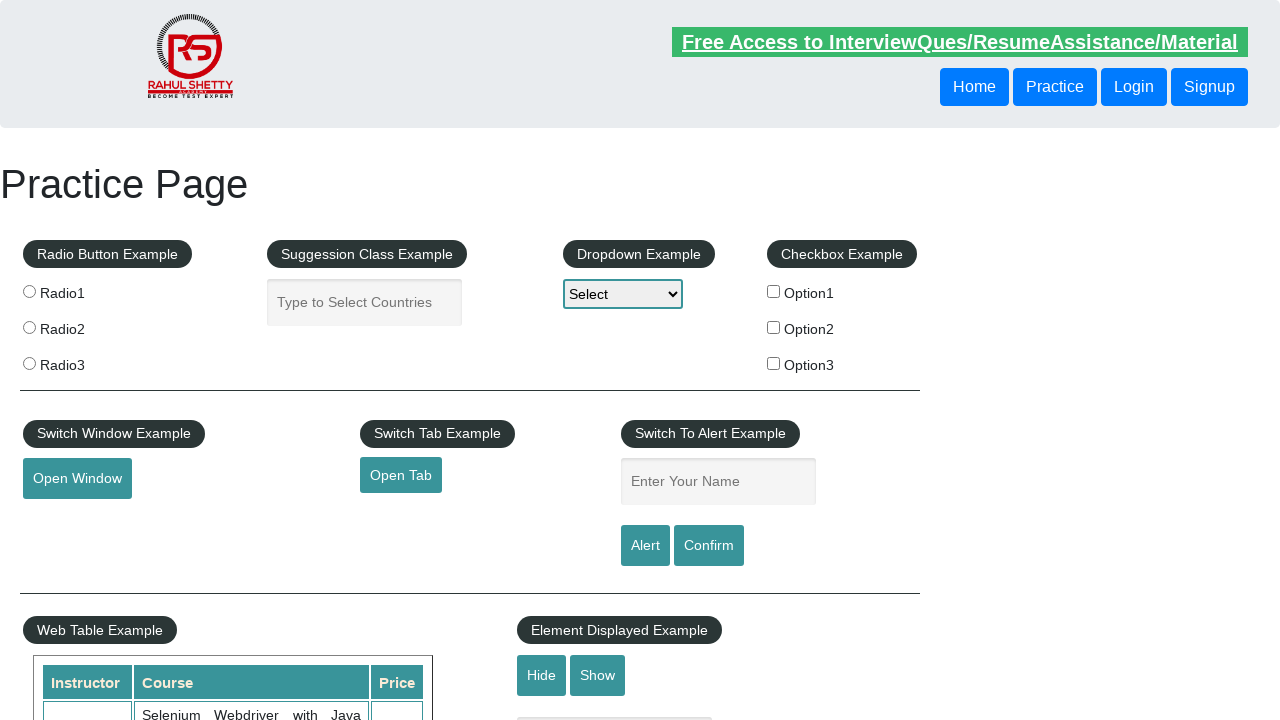

Filled name field with 'Aravind' on internal:attr=[placeholder="Enter Your Name"i]
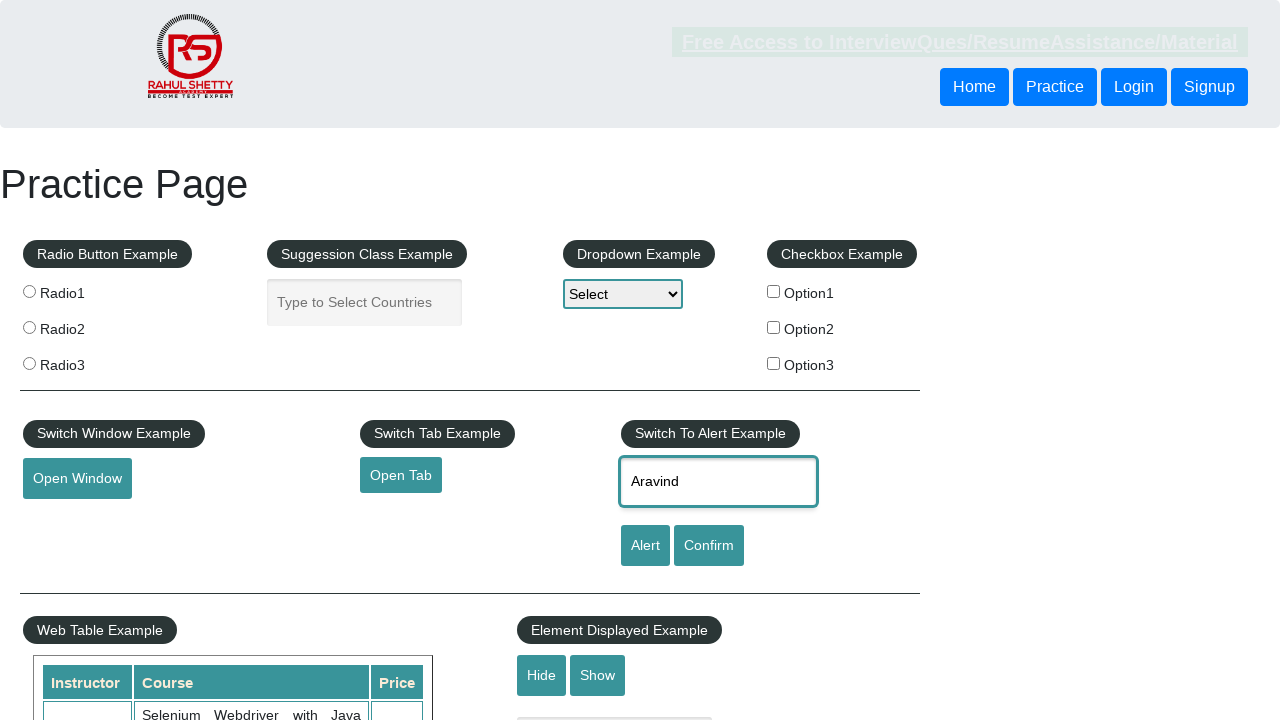

Set up dialog handler to accept confirm dialog
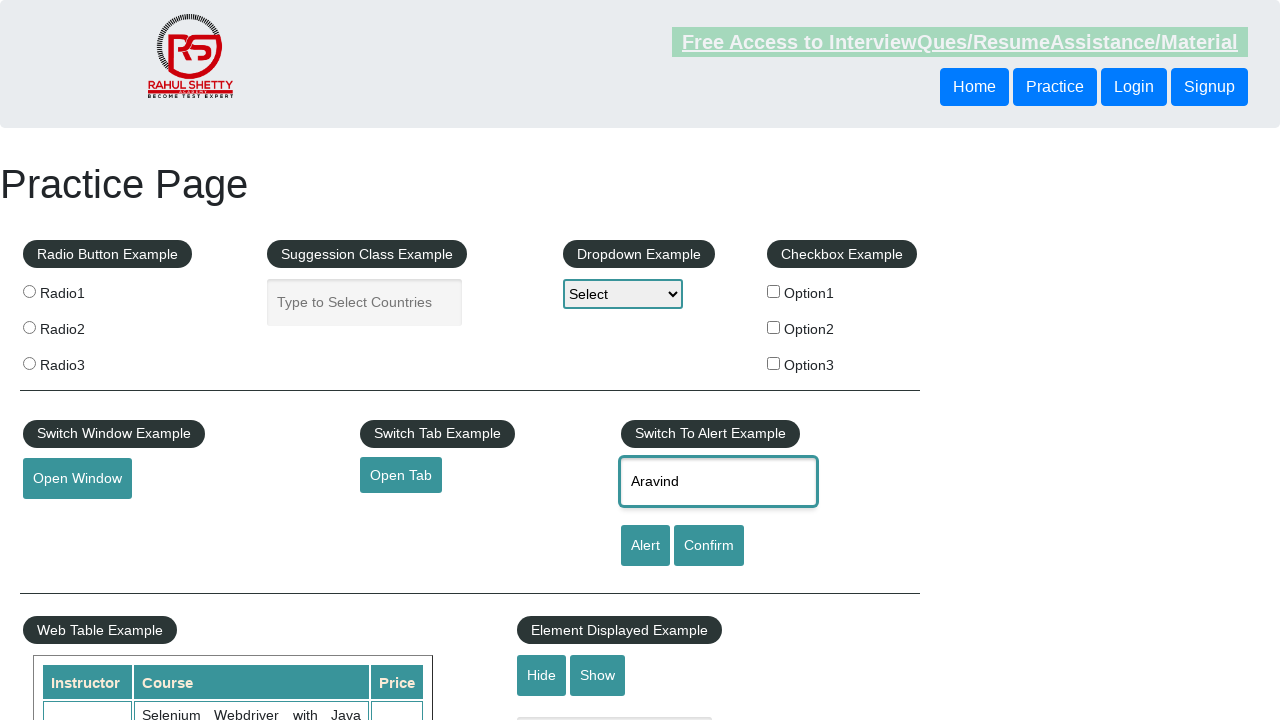

Clicked Confirm button and accepted dialog at (709, 546) on internal:role=button[name="Confirm"i]
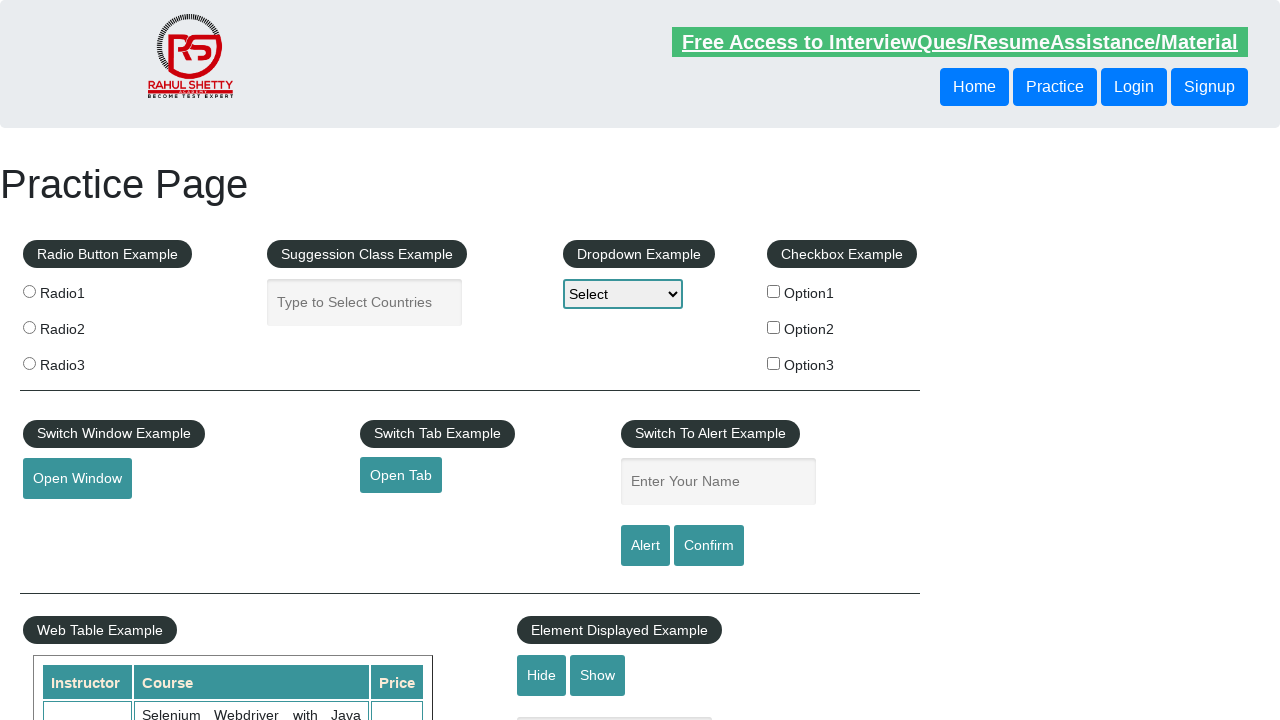

Filled name field with 'Aravind' again on internal:attr=[placeholder="Enter Your Name"i]
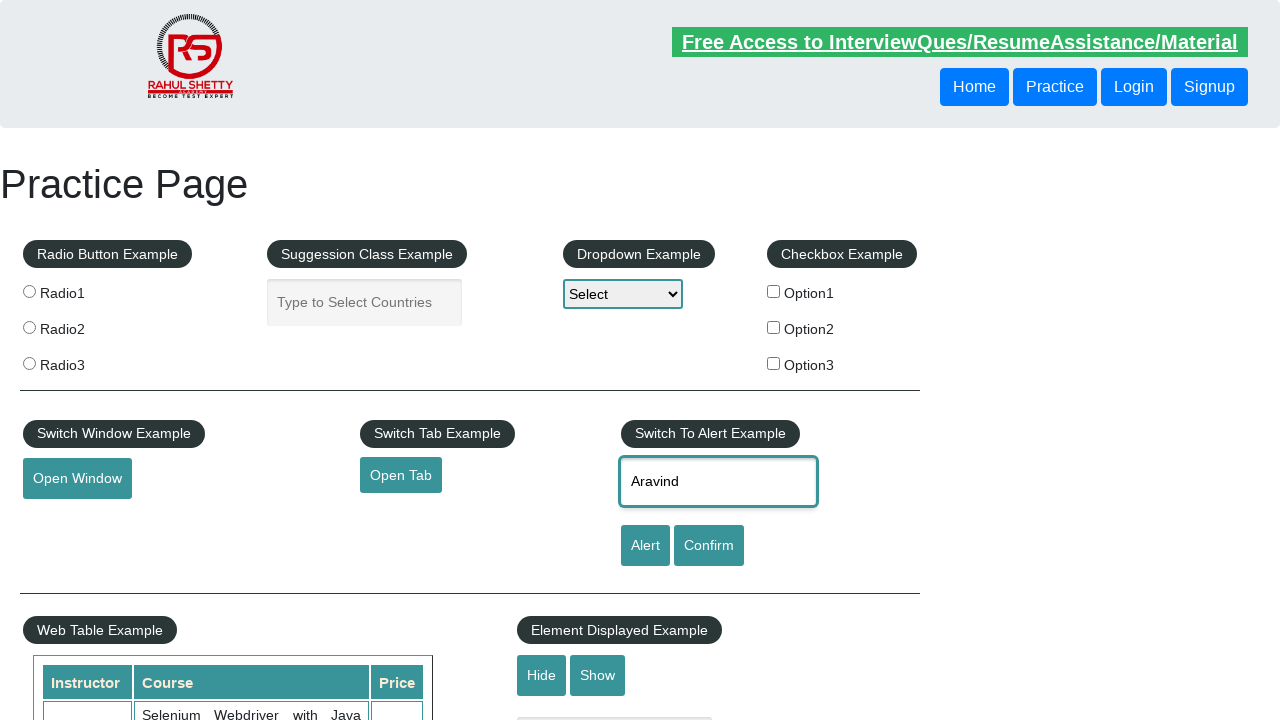

Set up dialog handler to dismiss alert dialog
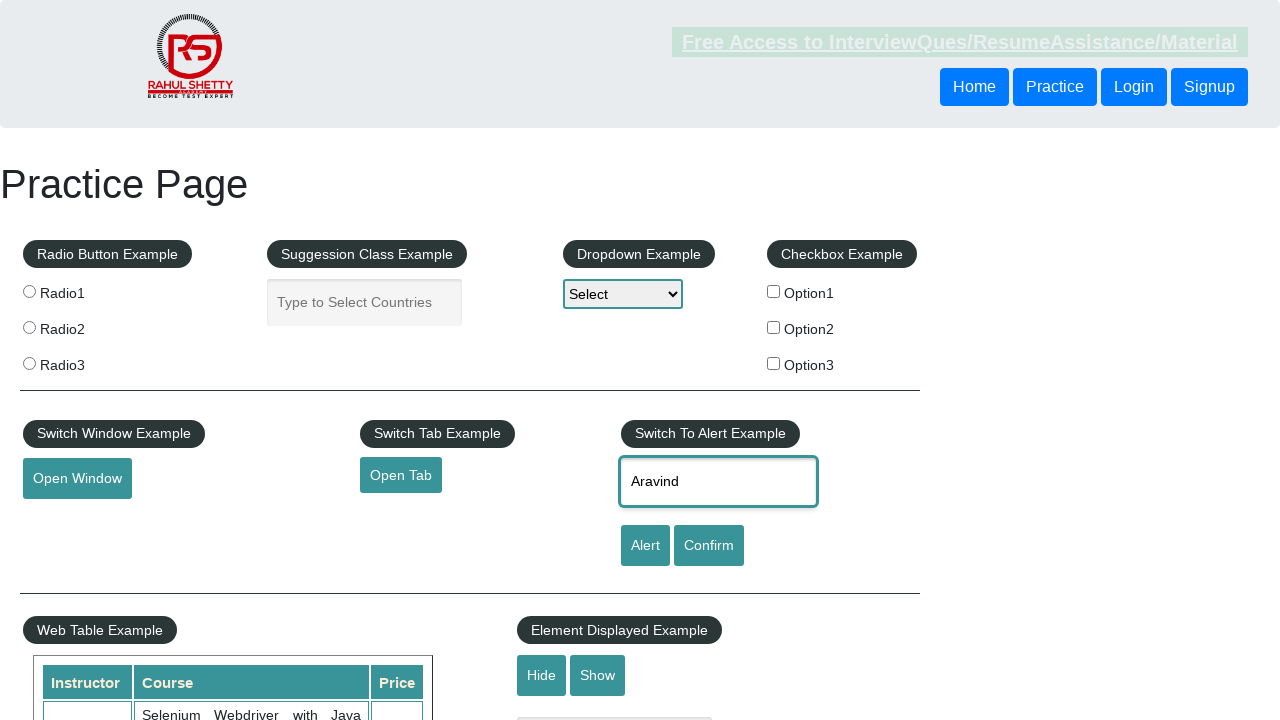

Clicked Alert button and dismissed dialog at (645, 546) on internal:role=button[name="Alert"i]
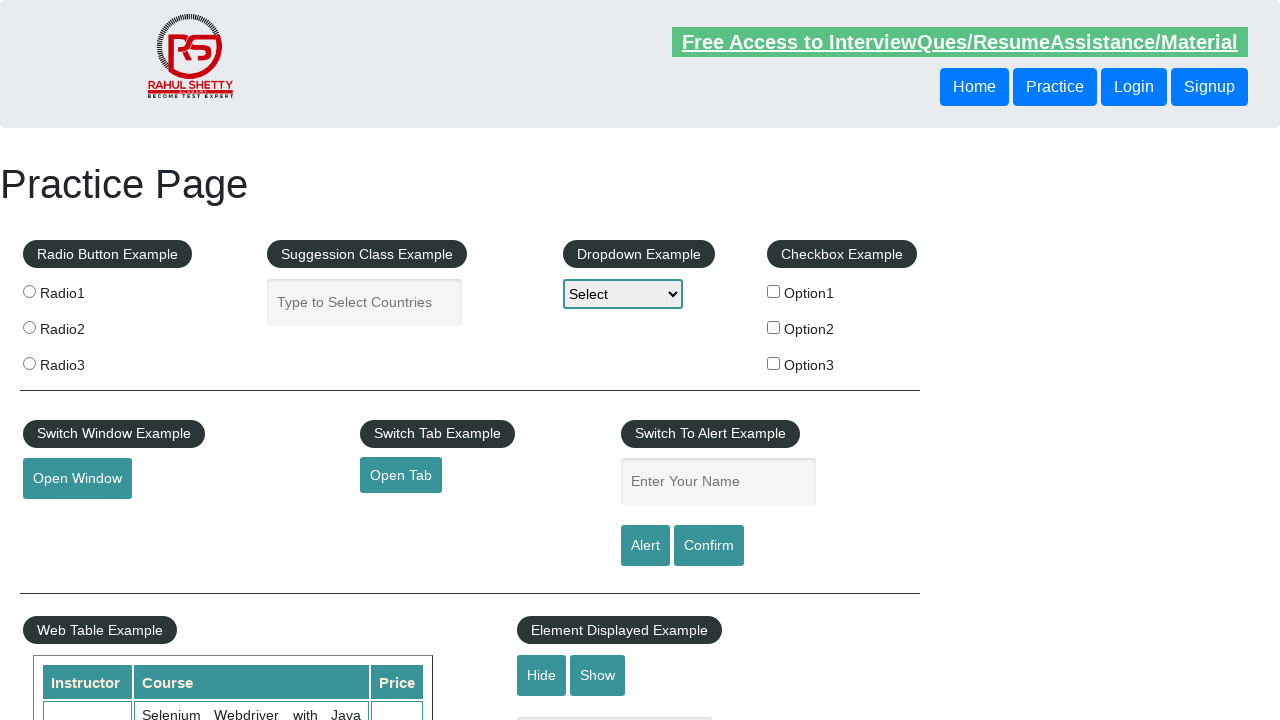

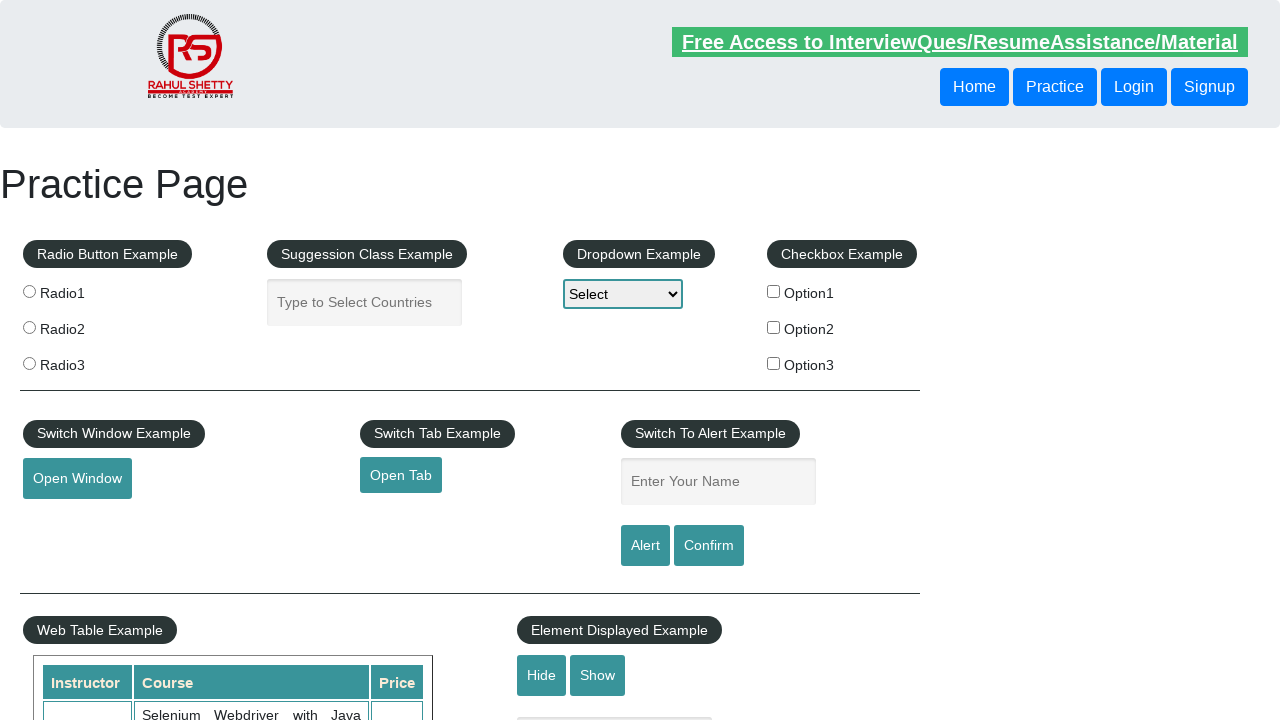